Tests checkbox functionality by selecting Option 2 and Option 3 checkboxes, clicking the result button, and verifying the displayed result text

Starting URL: https://acctabootcamp.github.io/site/examples/actions

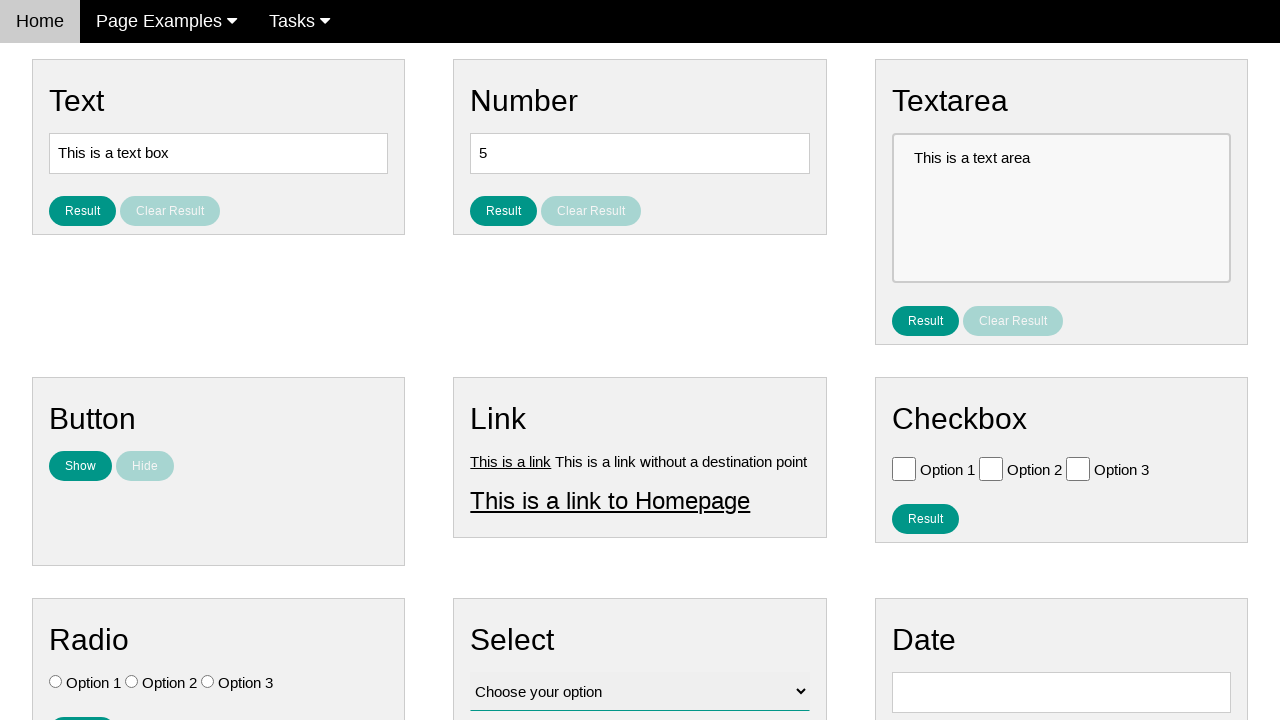

Located all checkboxes on the page
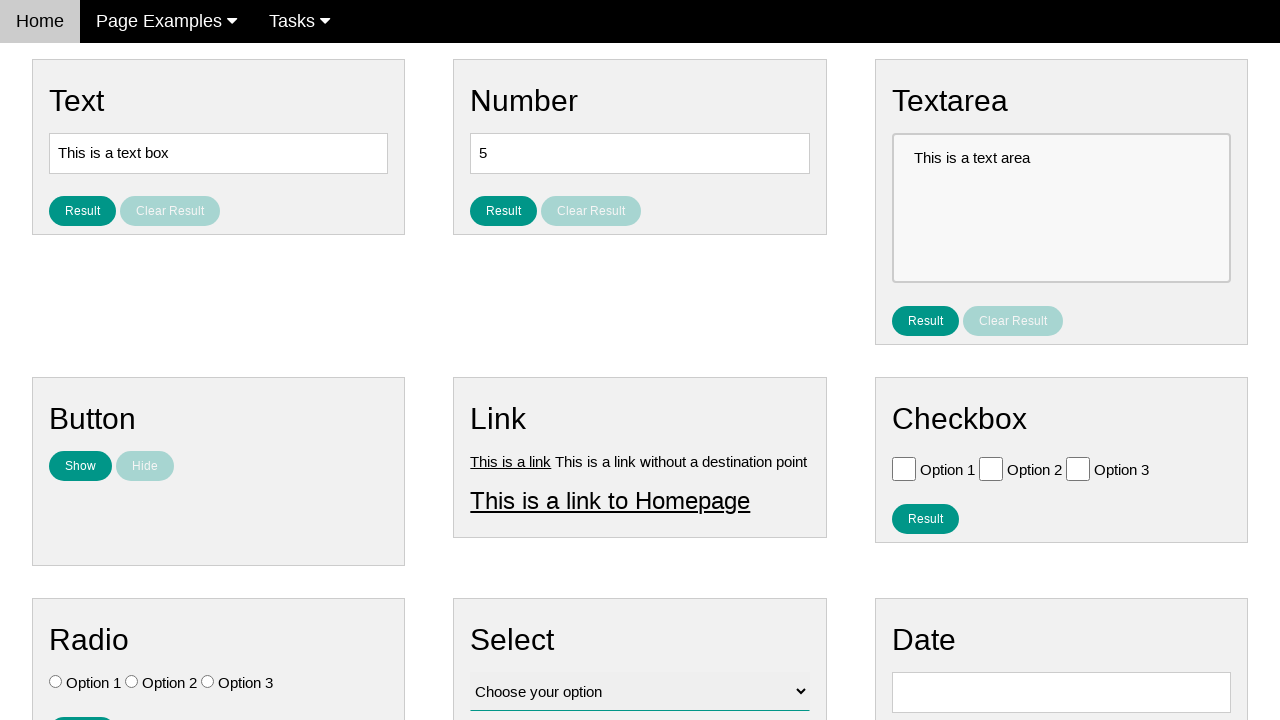

Verified checkbox 1 is unchecked
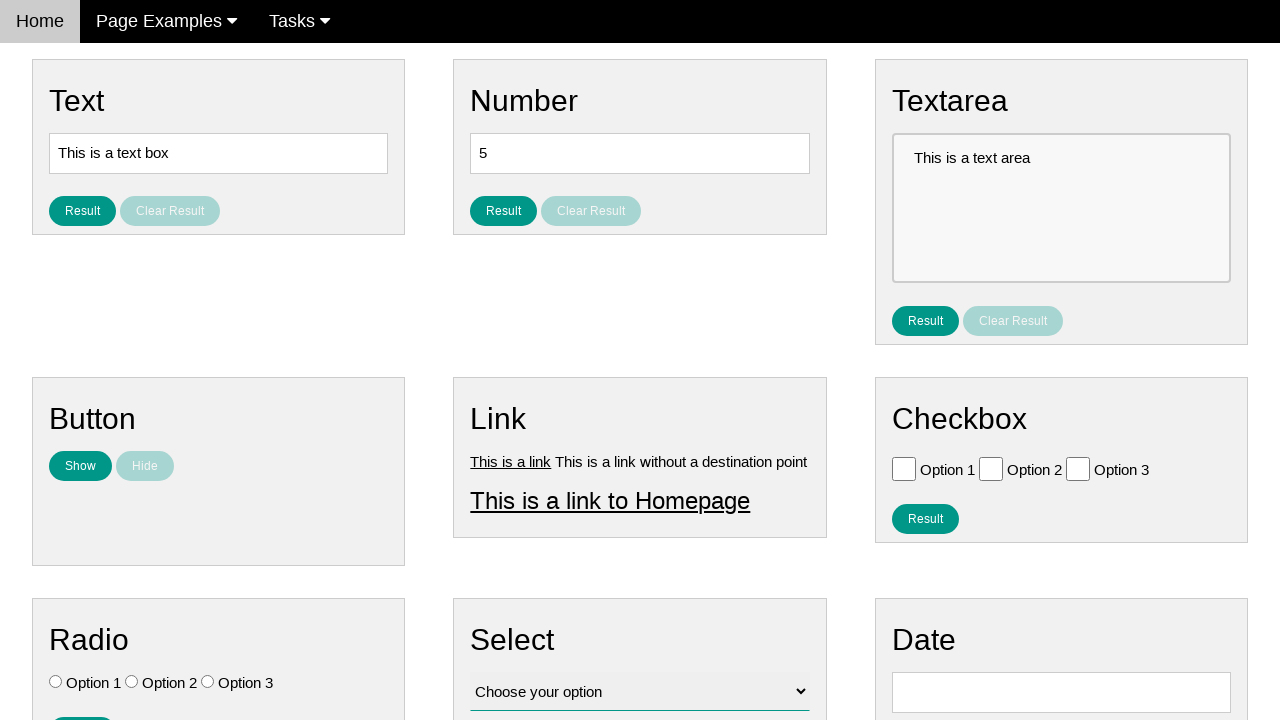

Verified checkbox 2 is unchecked
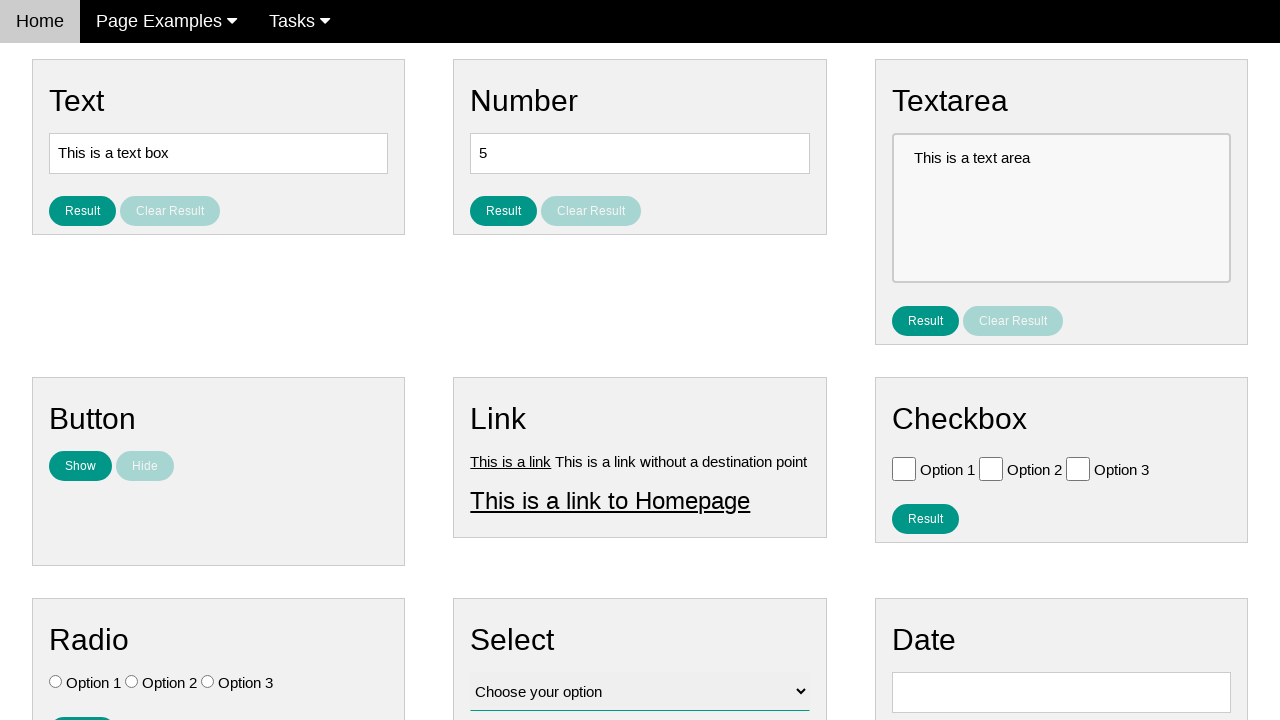

Verified checkbox 3 is unchecked
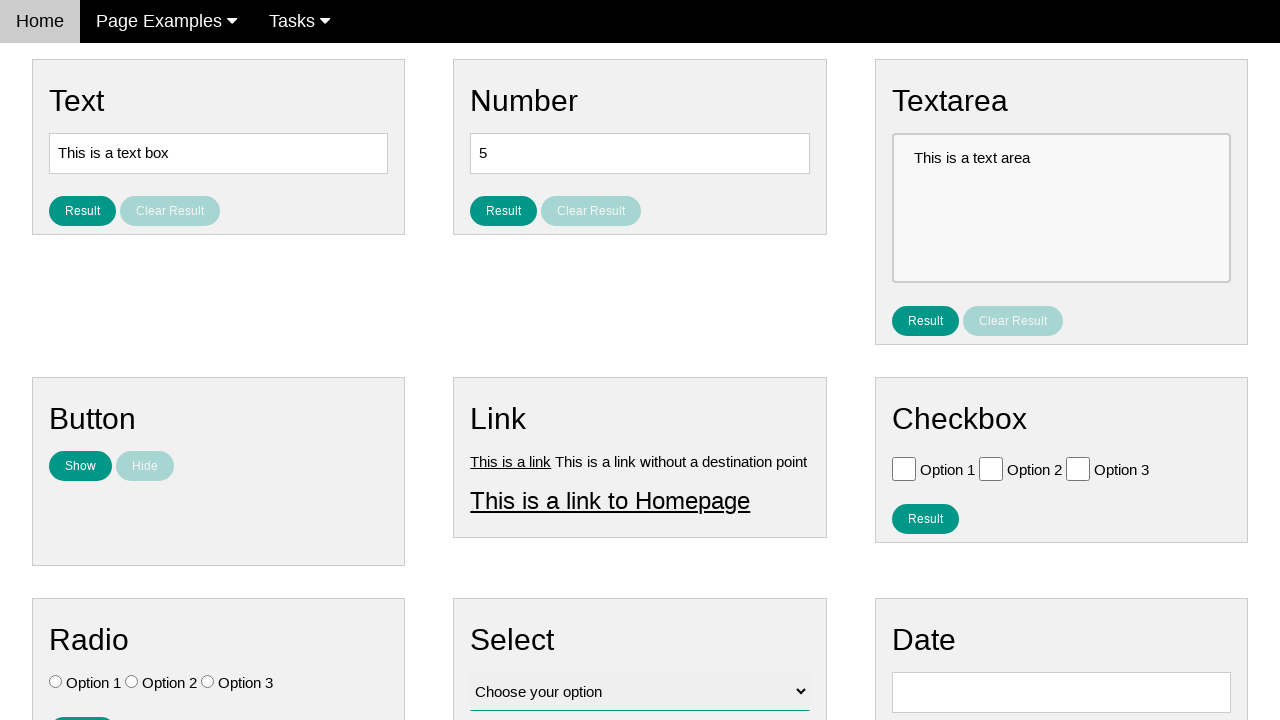

Clicked Option 2 checkbox at (991, 468) on .w3-check[value='Option 2'][type='checkbox']
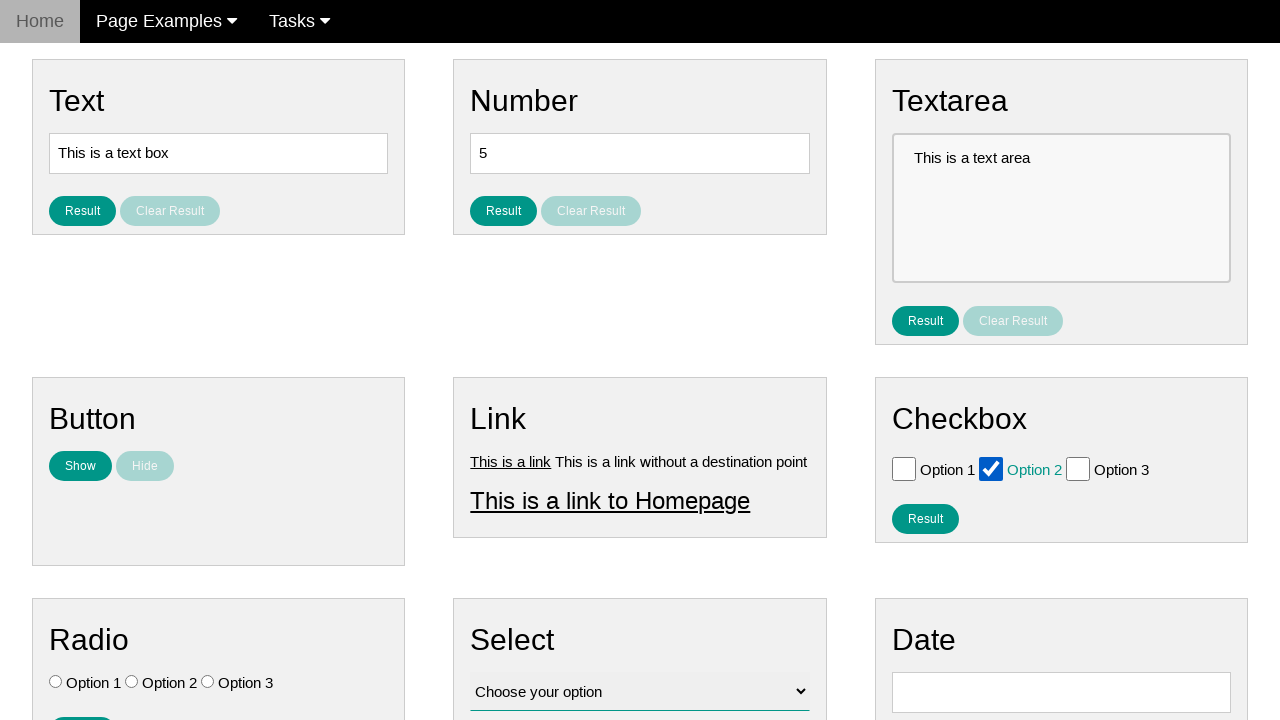

Clicked Option 3 checkbox at (1078, 468) on .w3-check[value='Option 3'][type='checkbox']
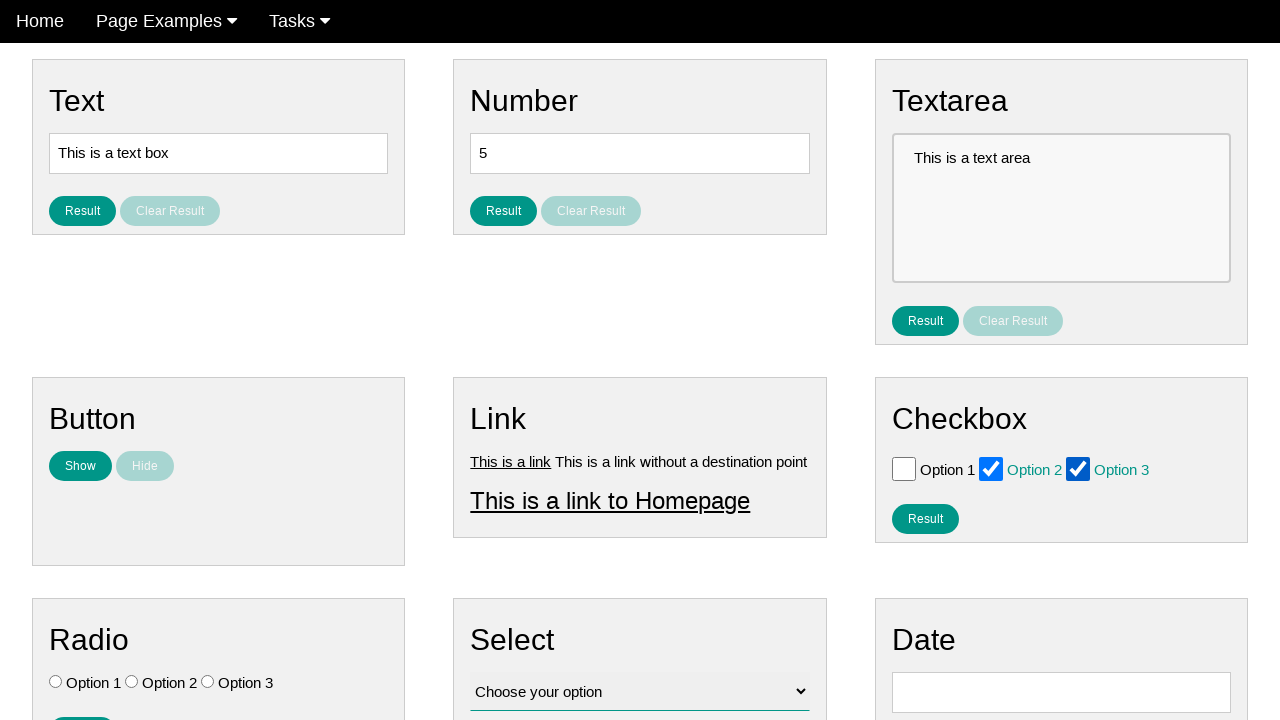

Clicked the result button at (925, 518) on #result_button_checkbox
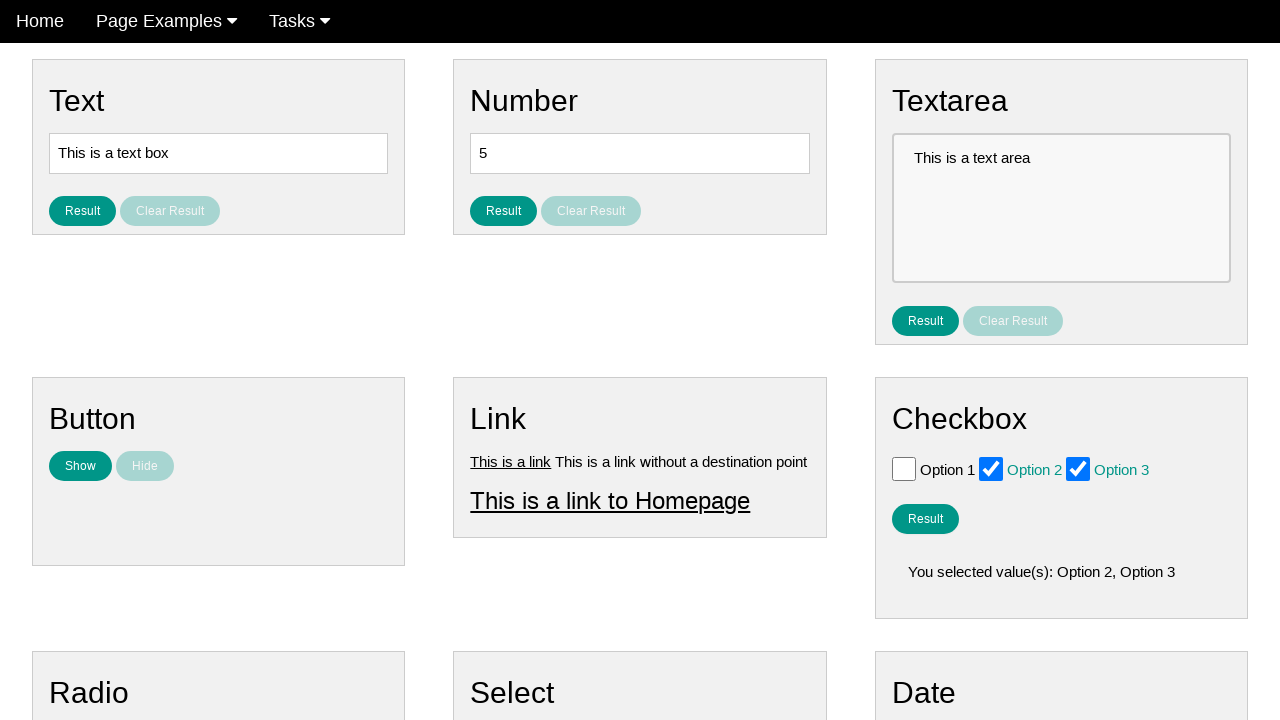

Retrieved result text from the page
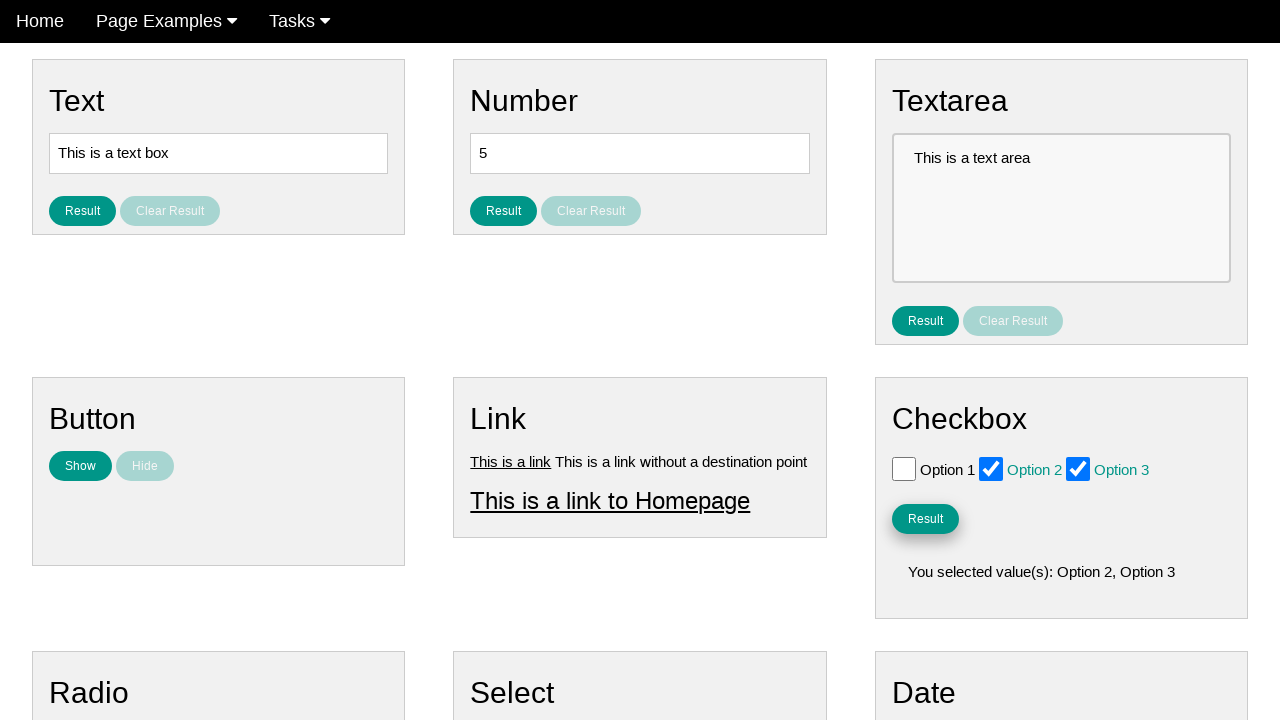

Verified result text matches expected value: 'You selected value(s): Option 2, Option 3'
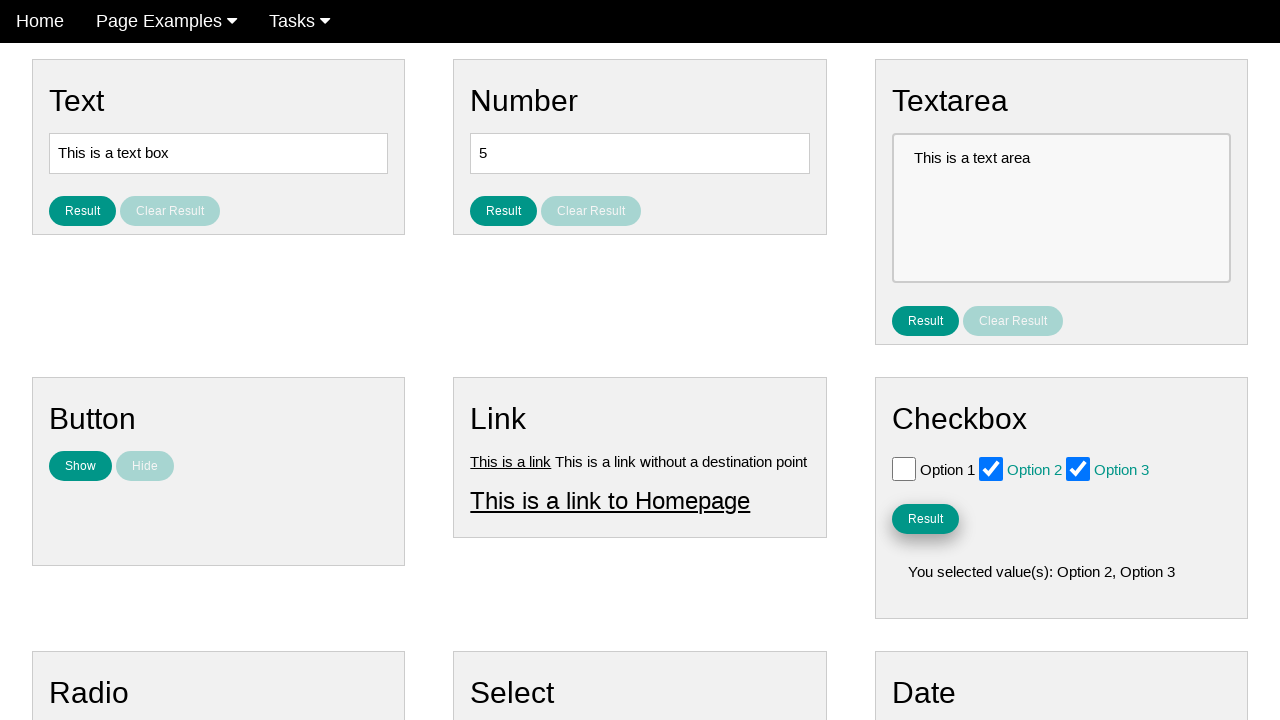

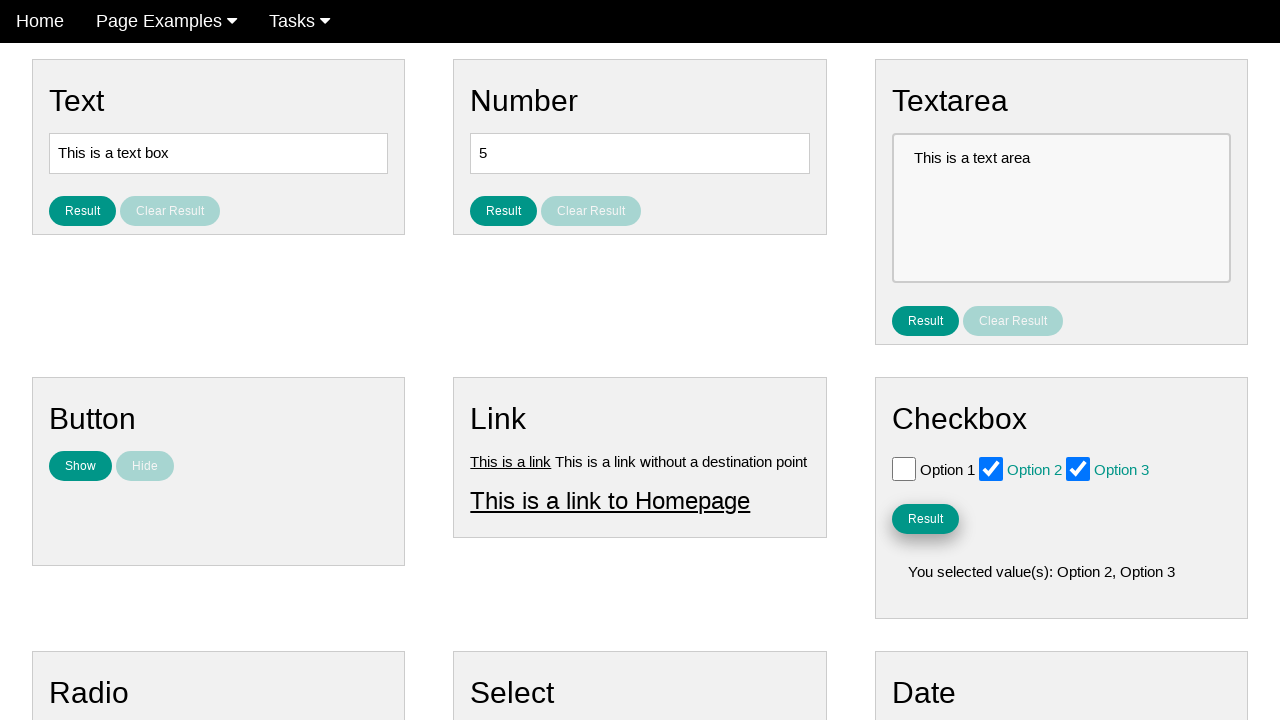